Navigates to Austin Craigslist homepage and clicks on the garden category link (partial link text "+garden")

Starting URL: https://austin.craigslist.org

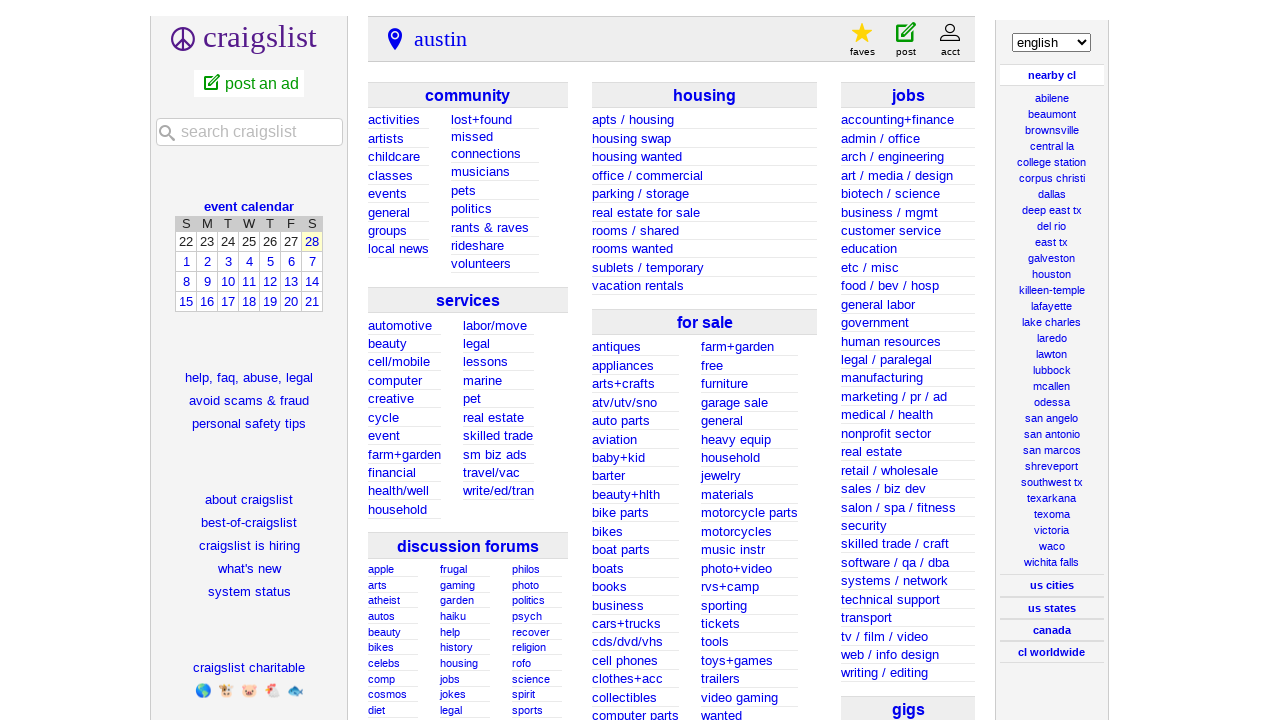

Navigated to Austin Craigslist homepage
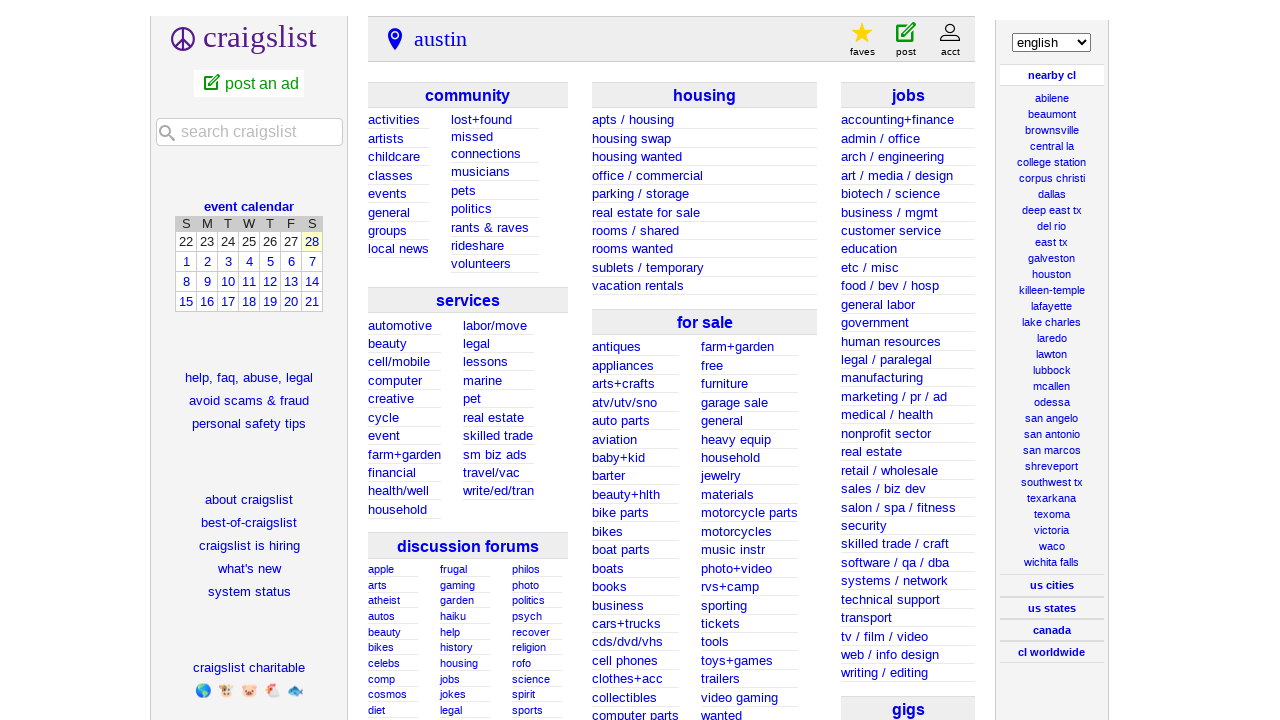

Clicked on the garden category link at (404, 454) on a:has-text('+garden')
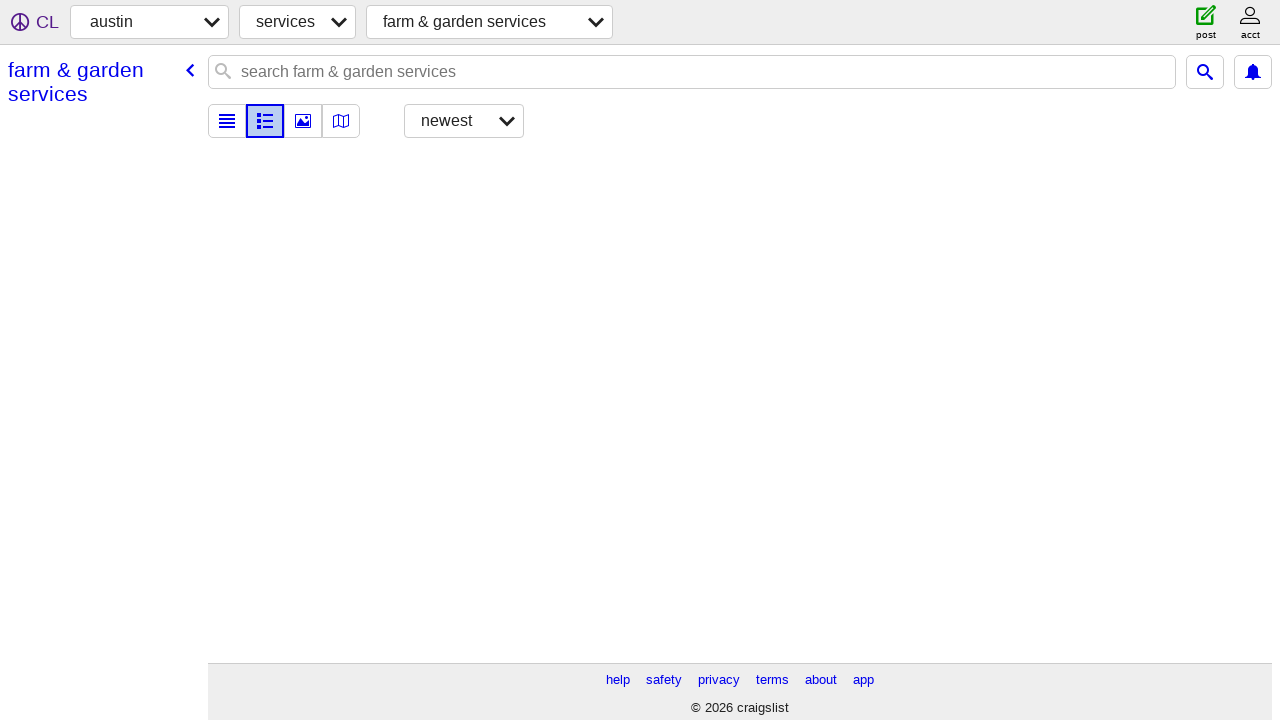

Garden category page loaded
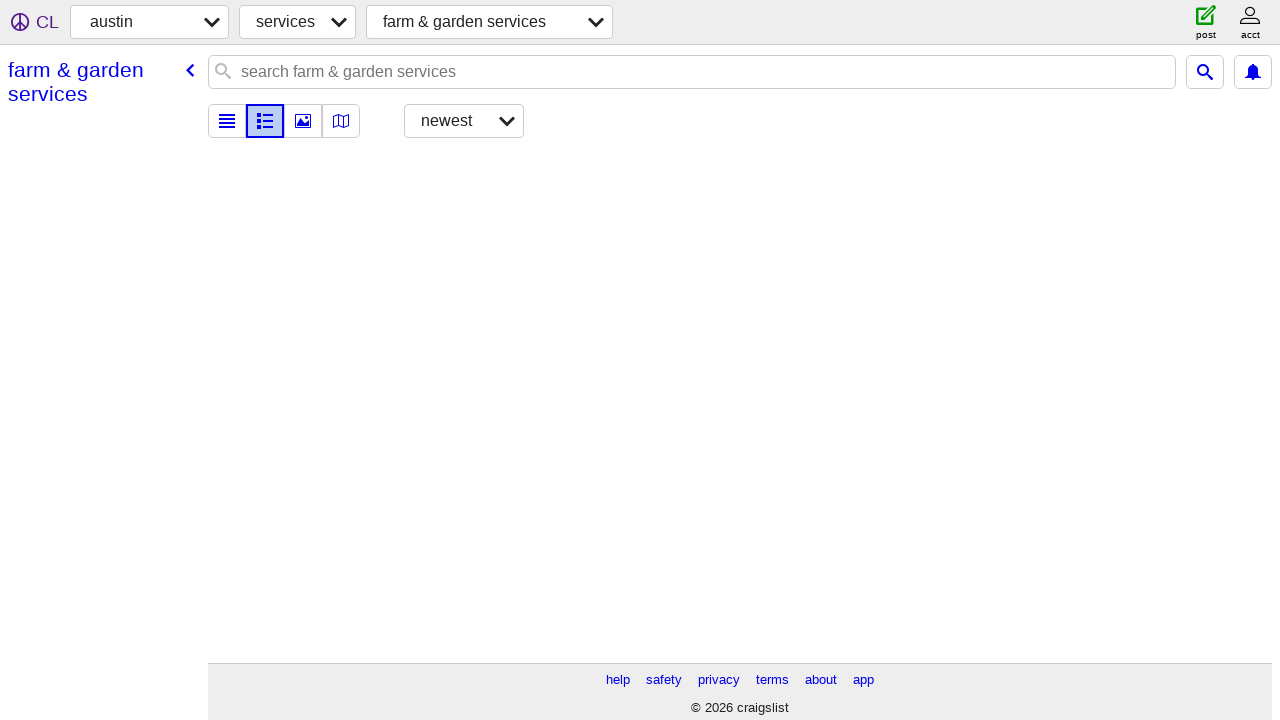

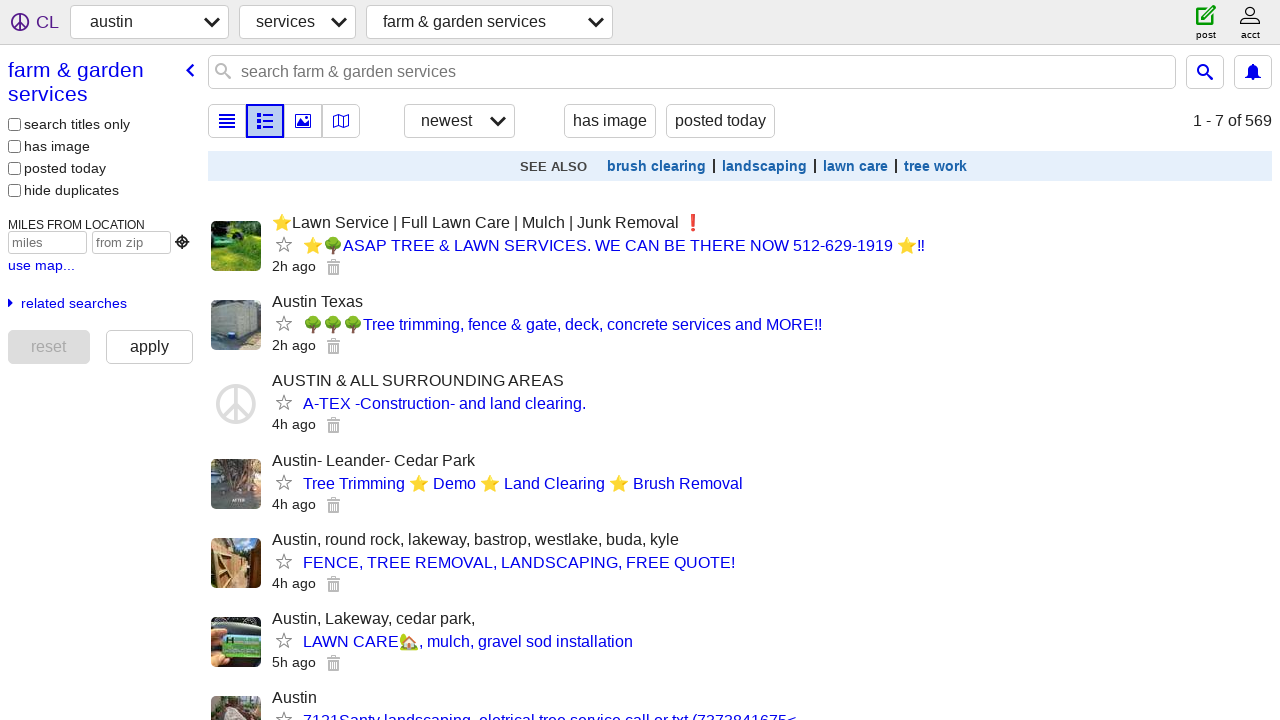